Tests todo application by adding new todo items, marking one as complete, and verifying the active filter shows only uncompleted todos

Starting URL: https://example.cypress.io/todo

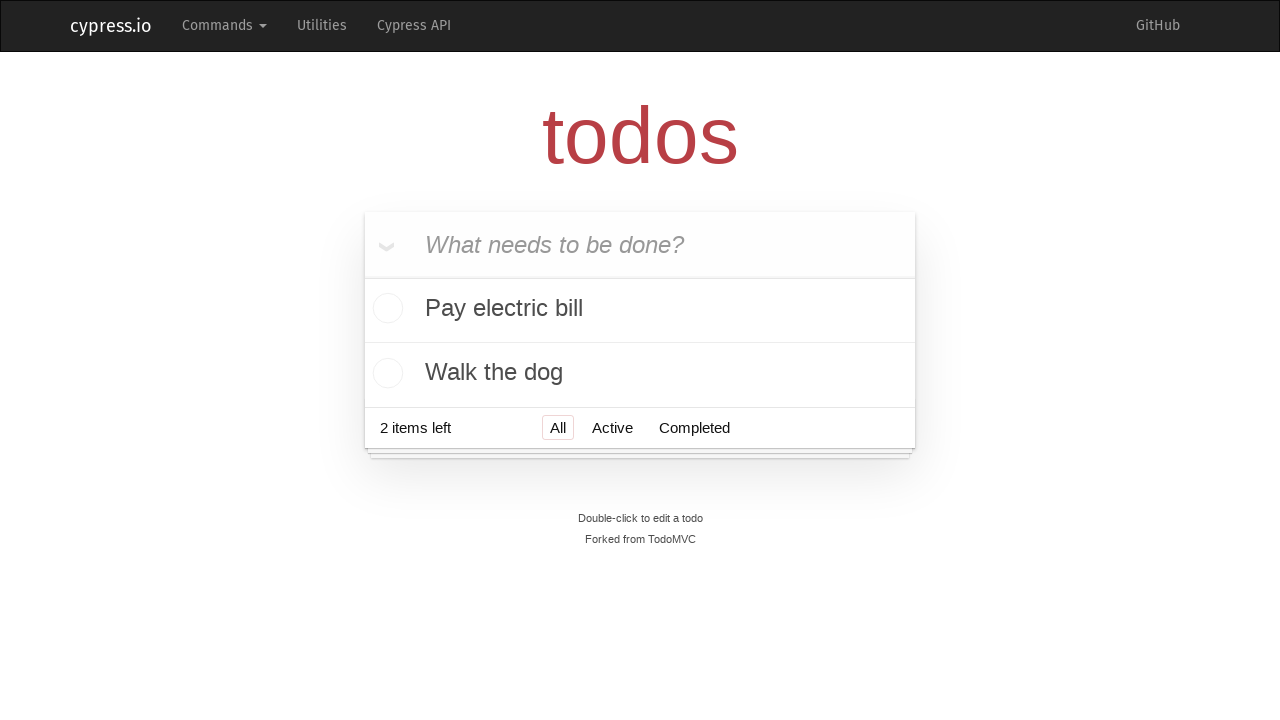

Filled input field with 'Task 1' on .new-todo
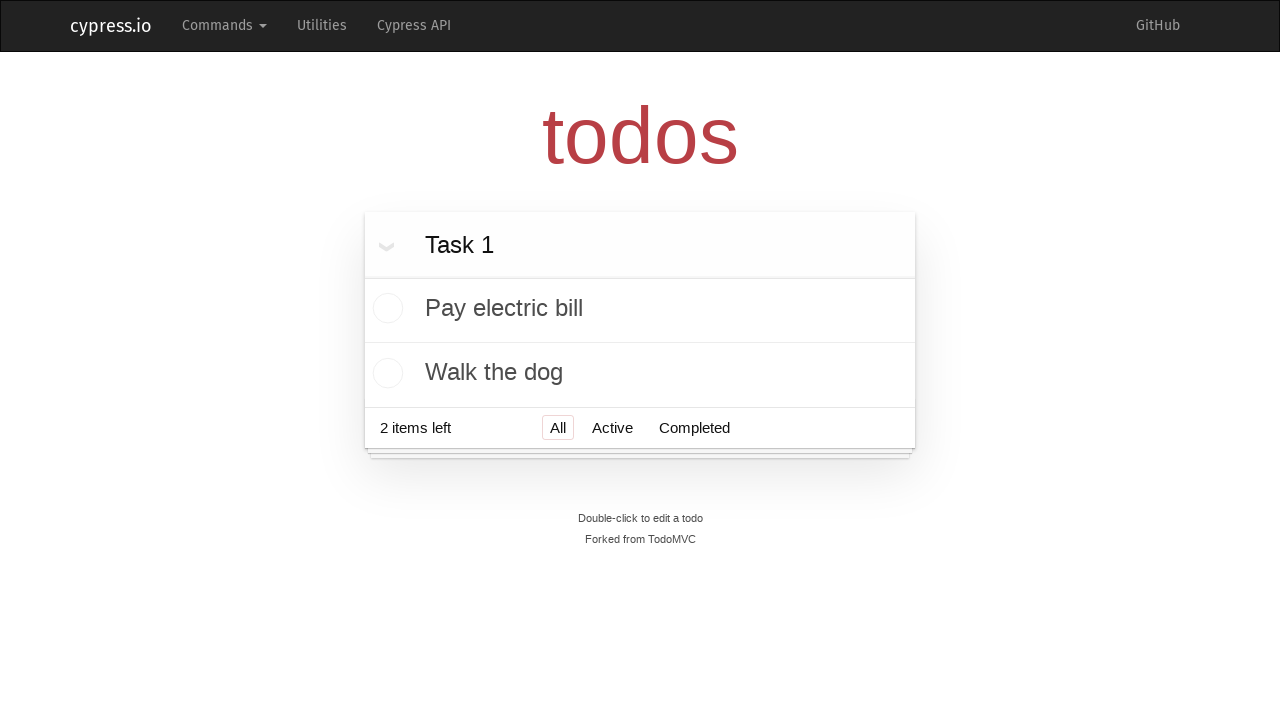

Pressed Enter to add Task 1 on .new-todo
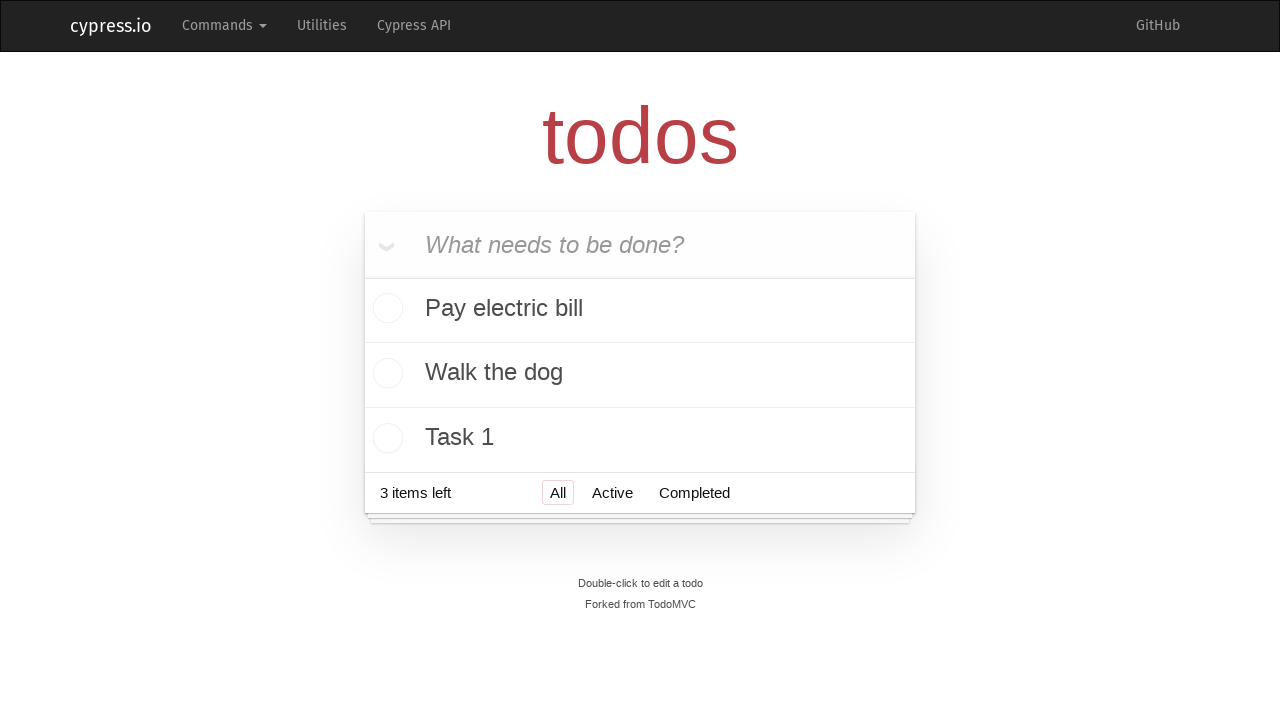

Filled input field with 'Task 2' on .new-todo
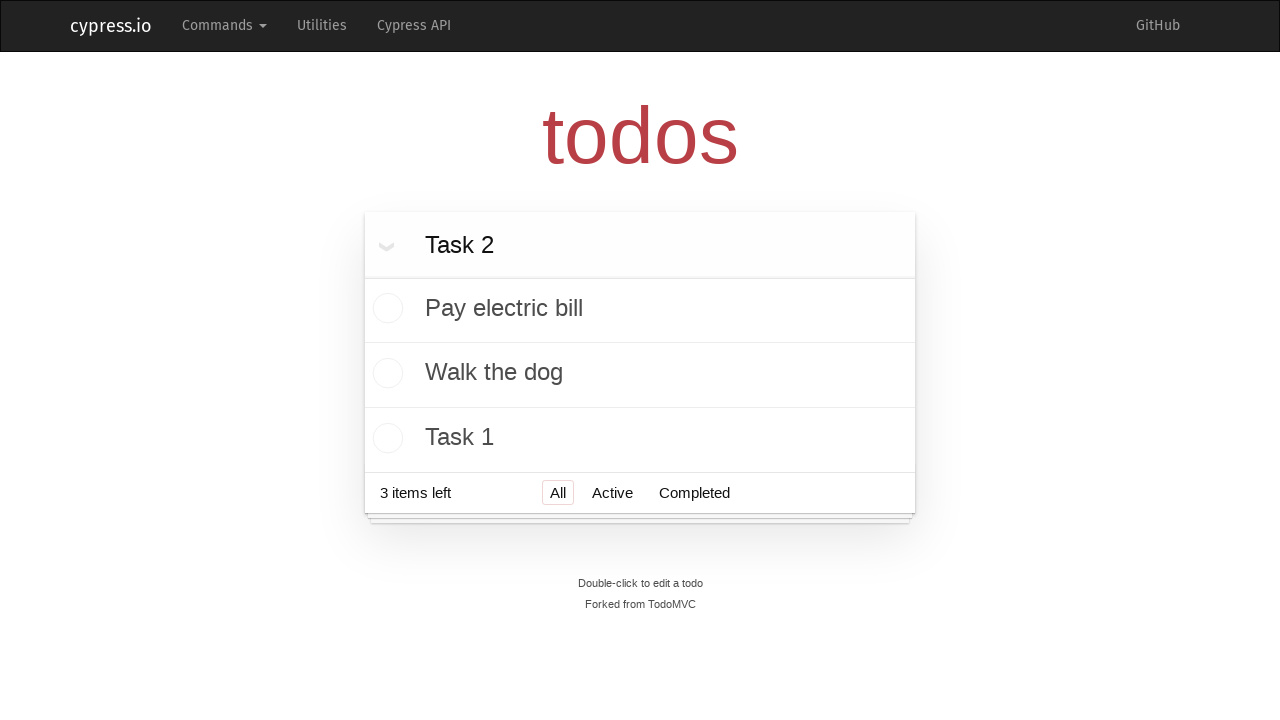

Pressed Enter to add Task 2 on .new-todo
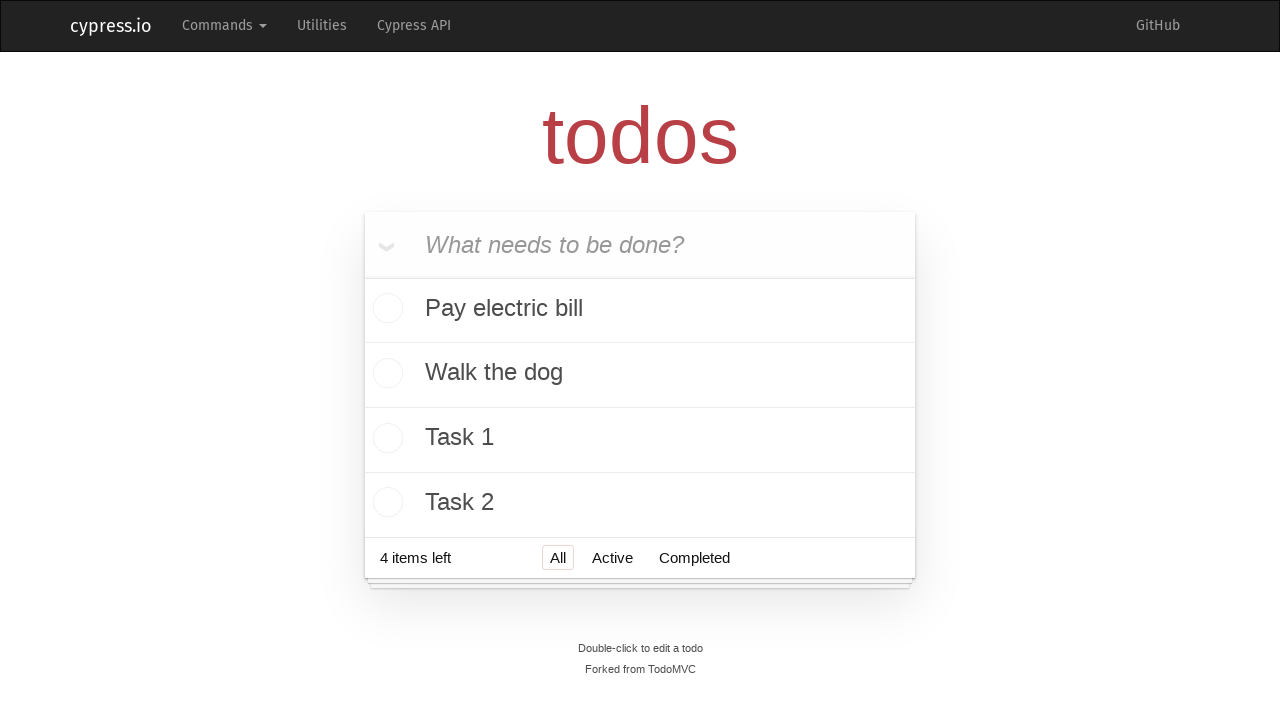

Filled input field with 'Task 3' on .new-todo
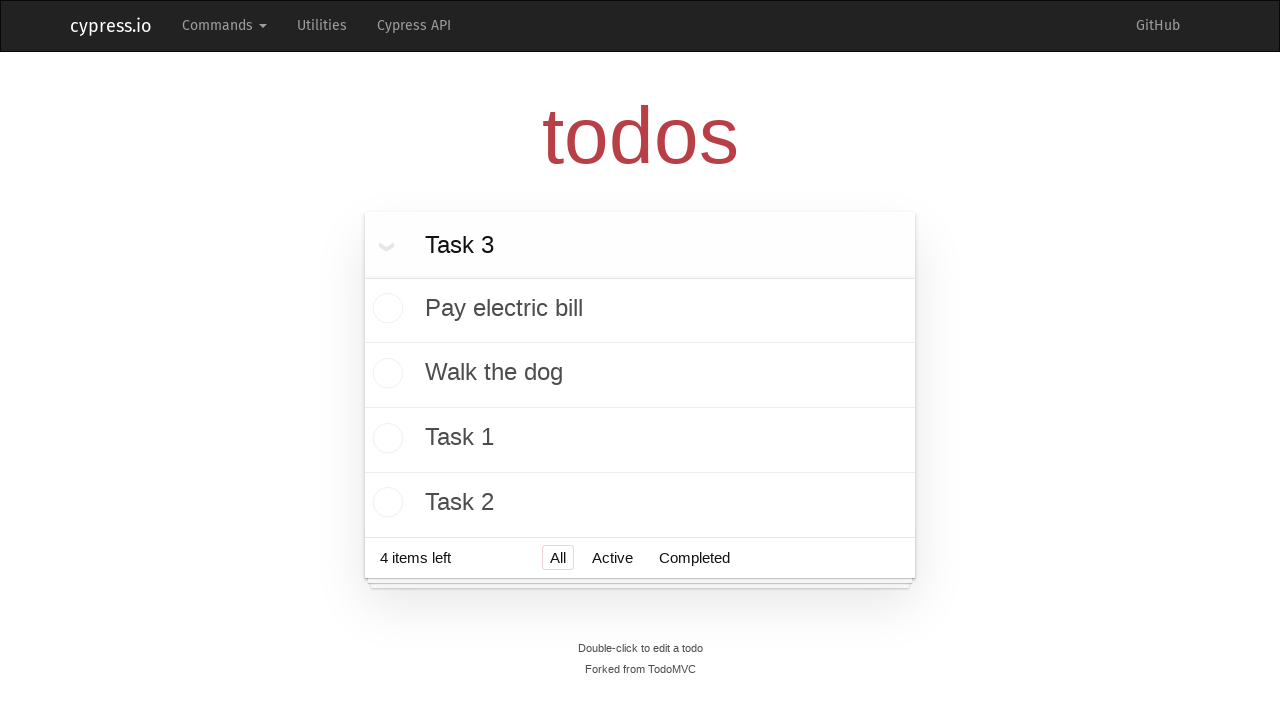

Pressed Enter to add Task 3 on .new-todo
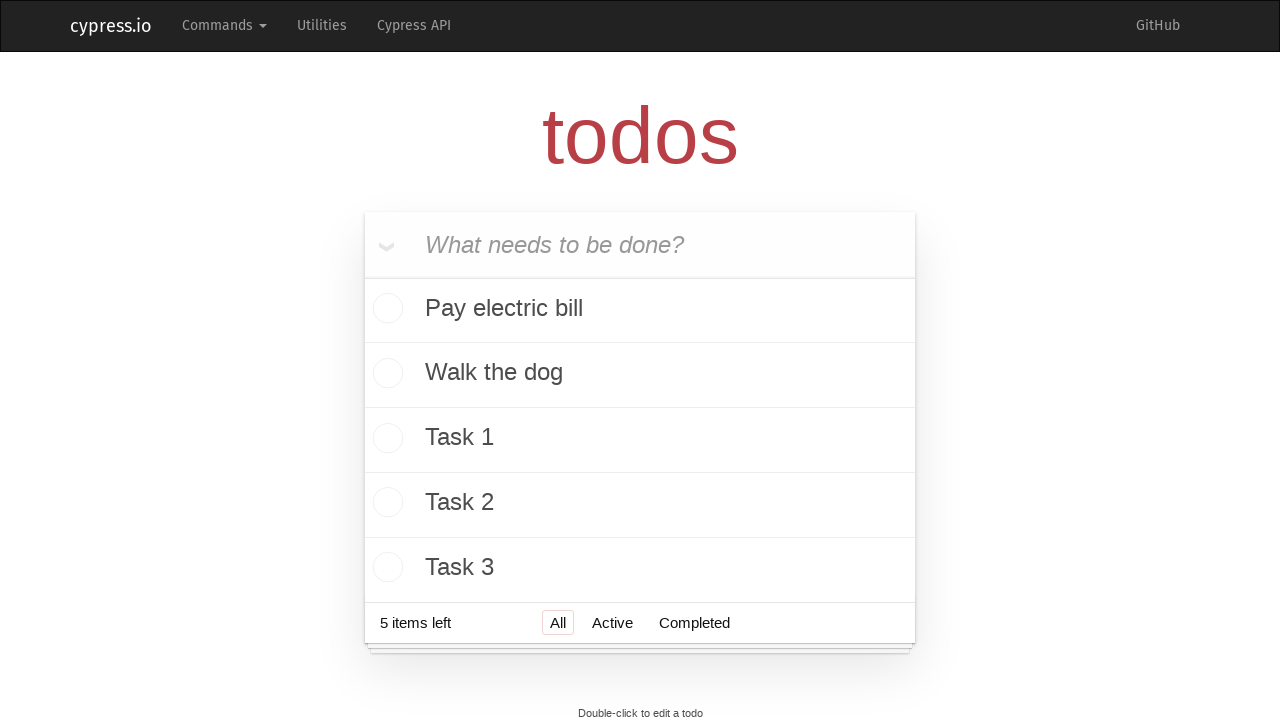

Marked Task 1 as complete by clicking its checkbox at (385, 440) on li:has-text("Task 1") input.toggle
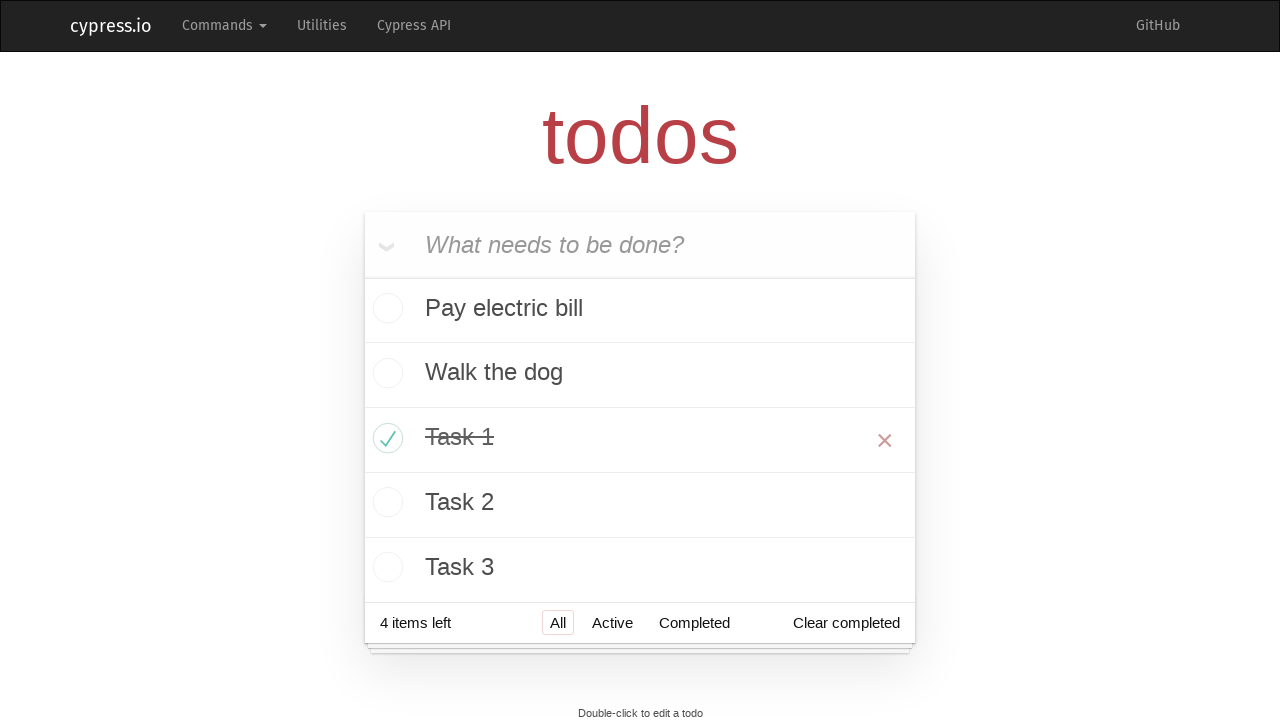

Clicked the Active filter to show only uncompleted todos at (612, 622) on a:has-text("Active")
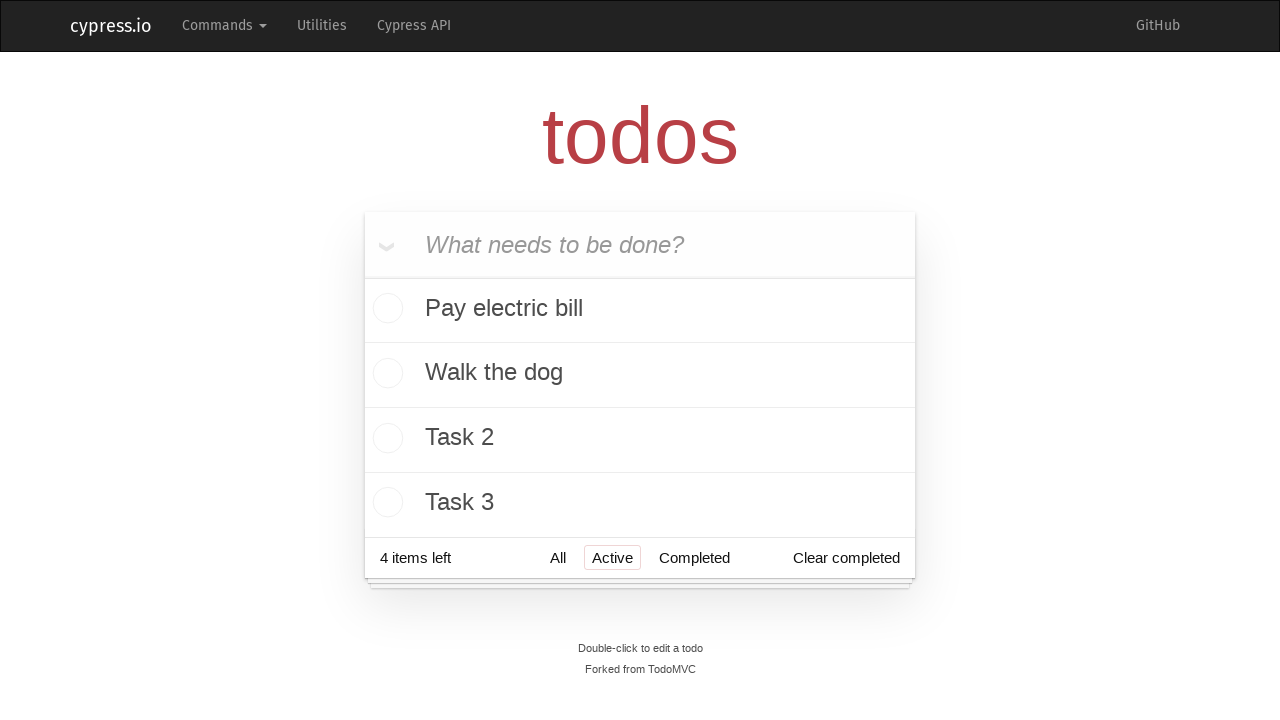

Waited for filtered todo list to load
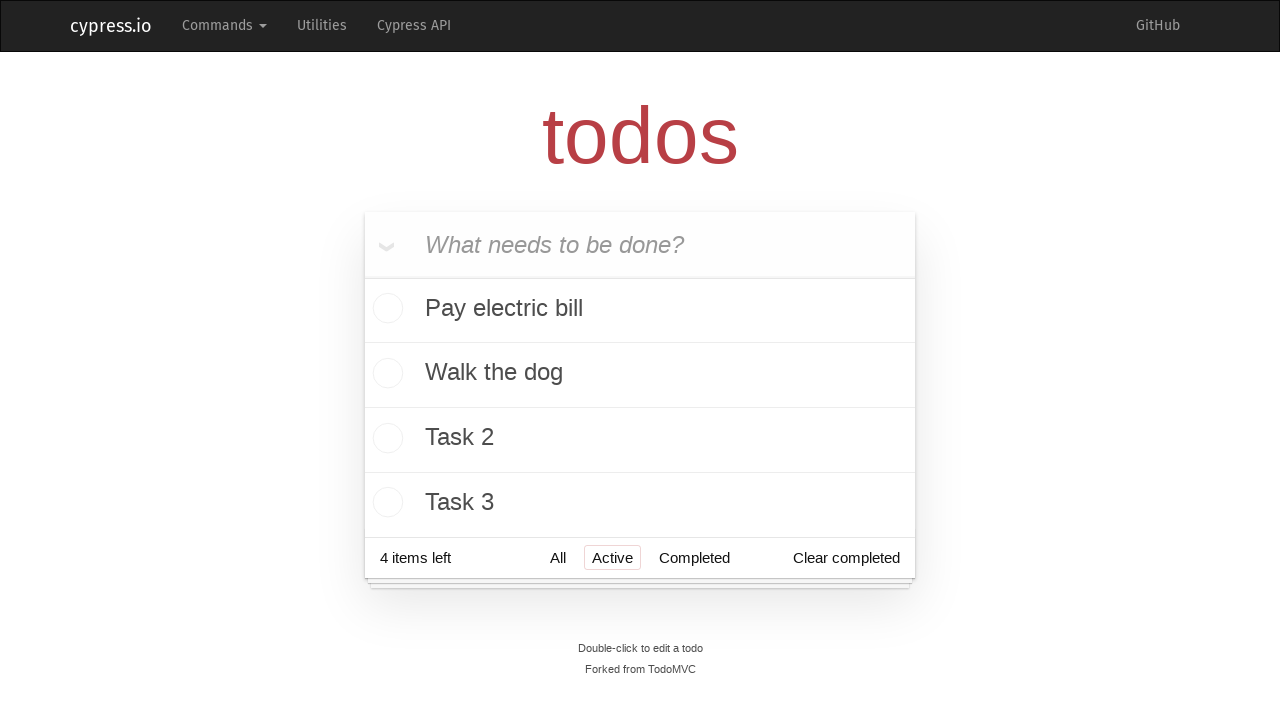

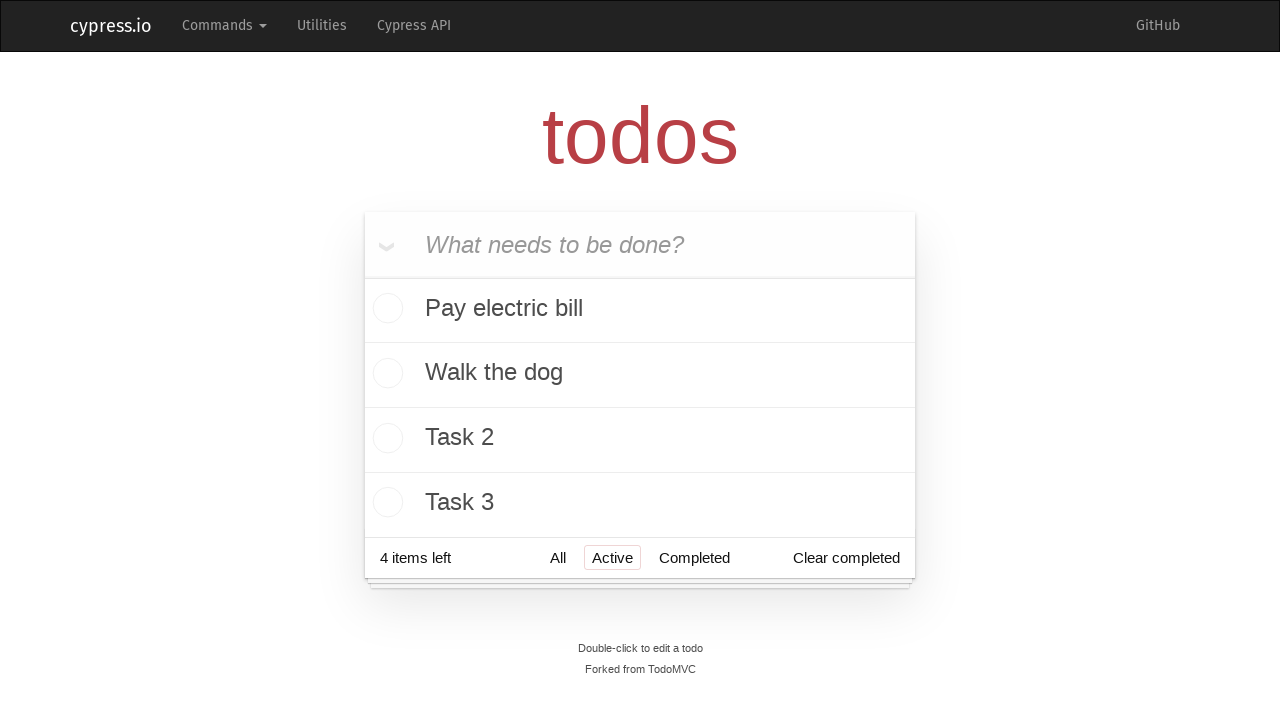